Tests jQuery UI slider interaction by switching to an iframe and using drag-and-drop actions to move a slider forward and backward along the x-axis.

Starting URL: https://jqueryui.com/slider/

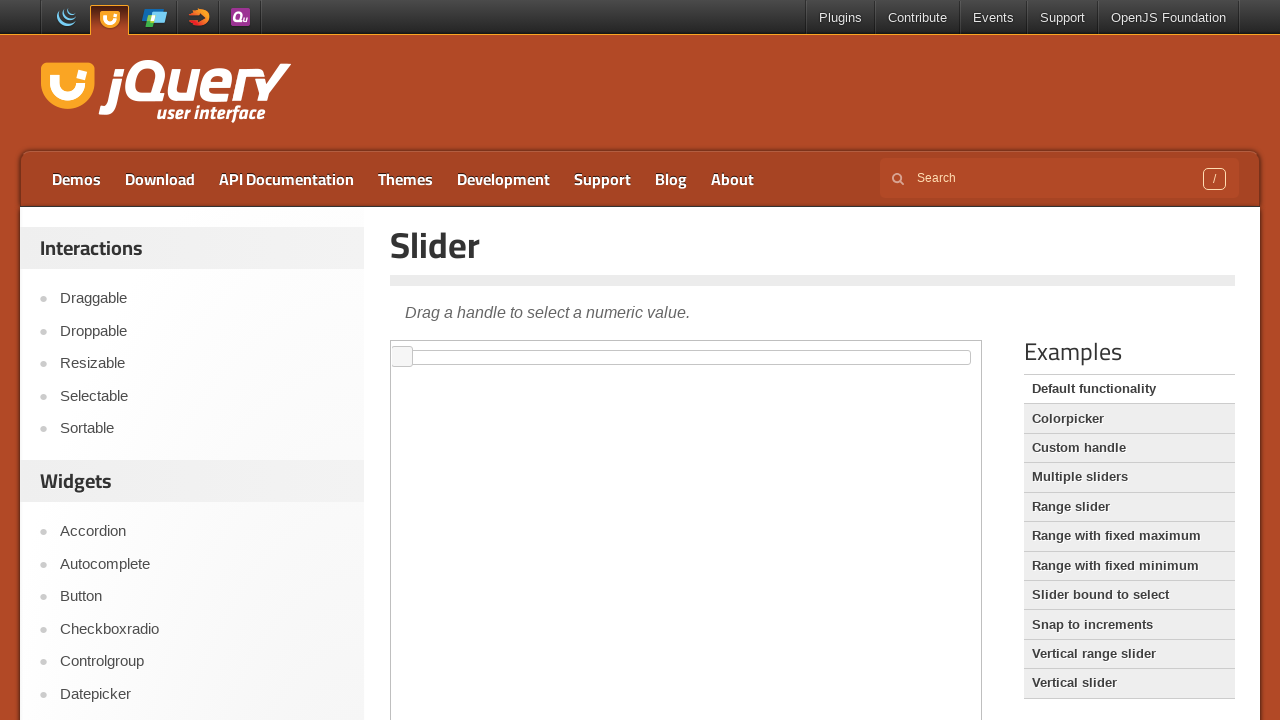

Located the demo iframe containing the jQuery UI slider
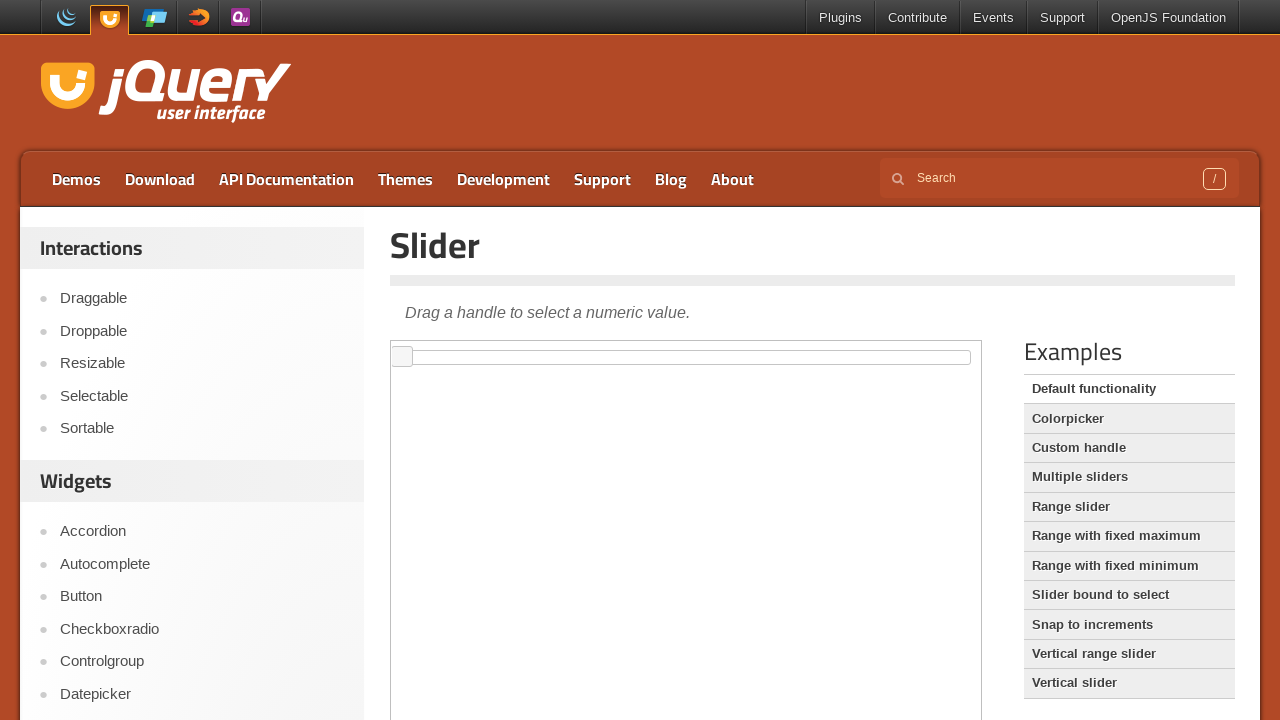

Located the slider element within the iframe
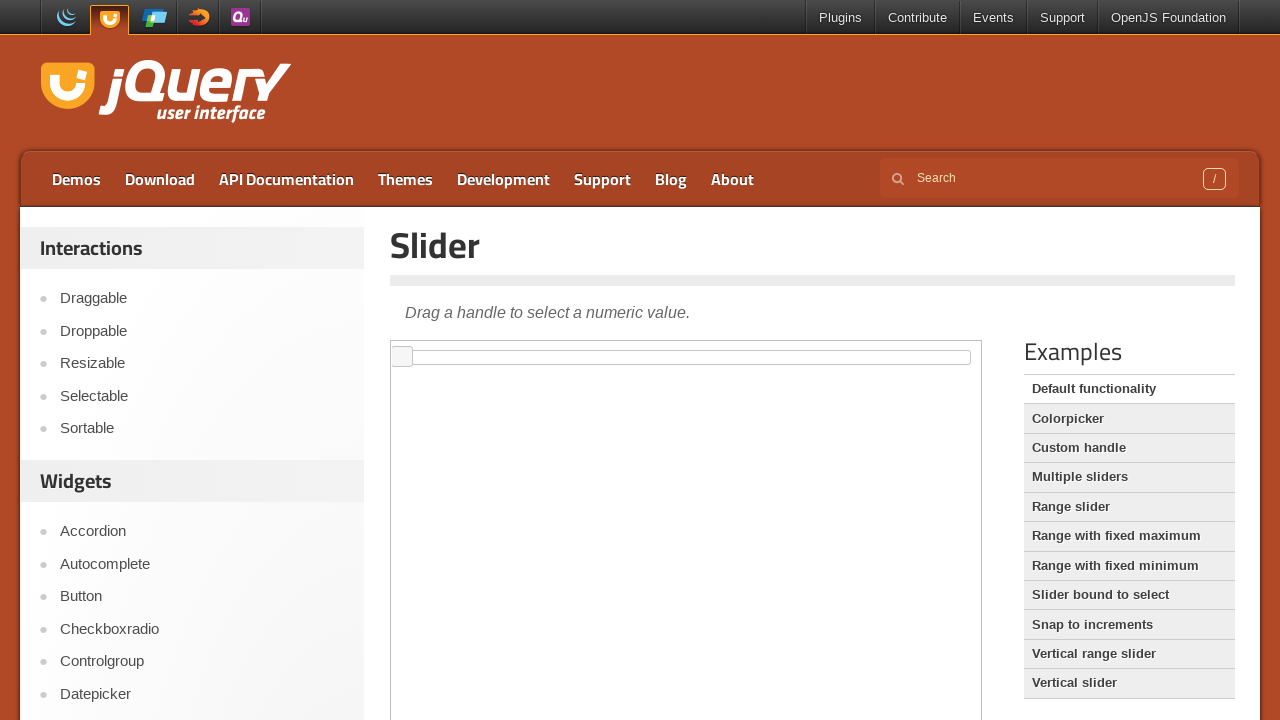

Slider became visible and ready for interaction
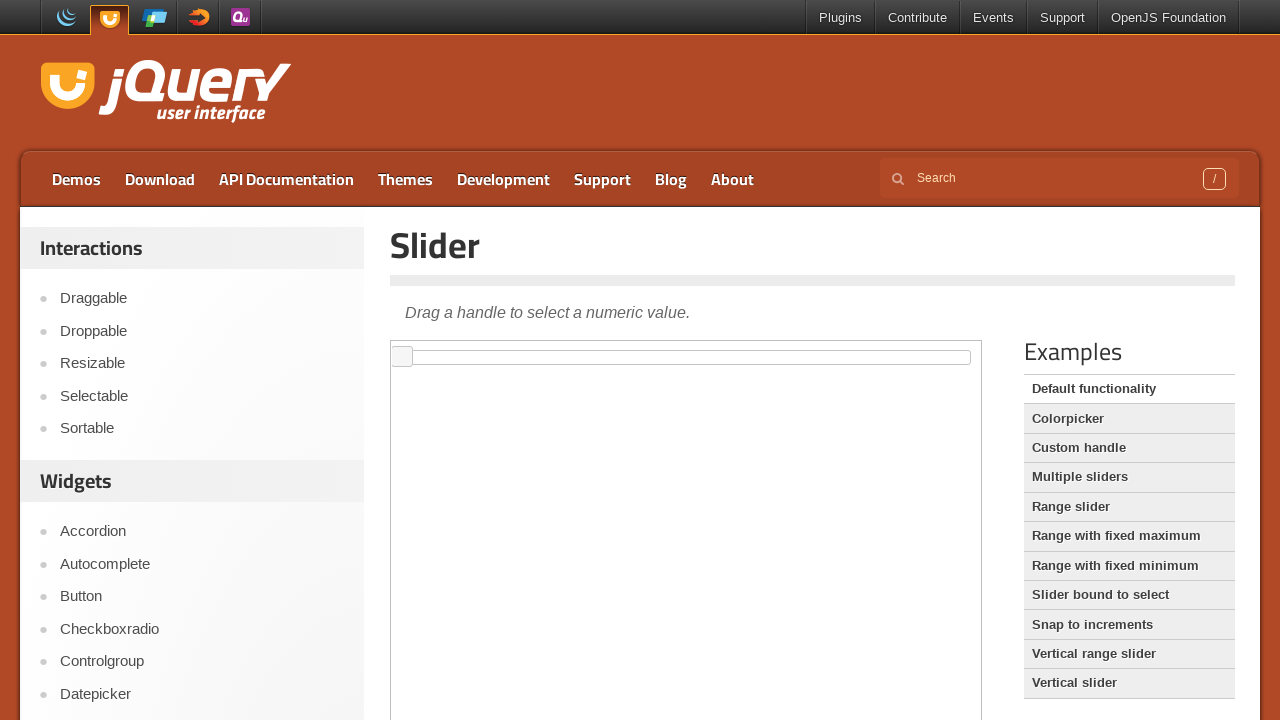

Located the slider handle element
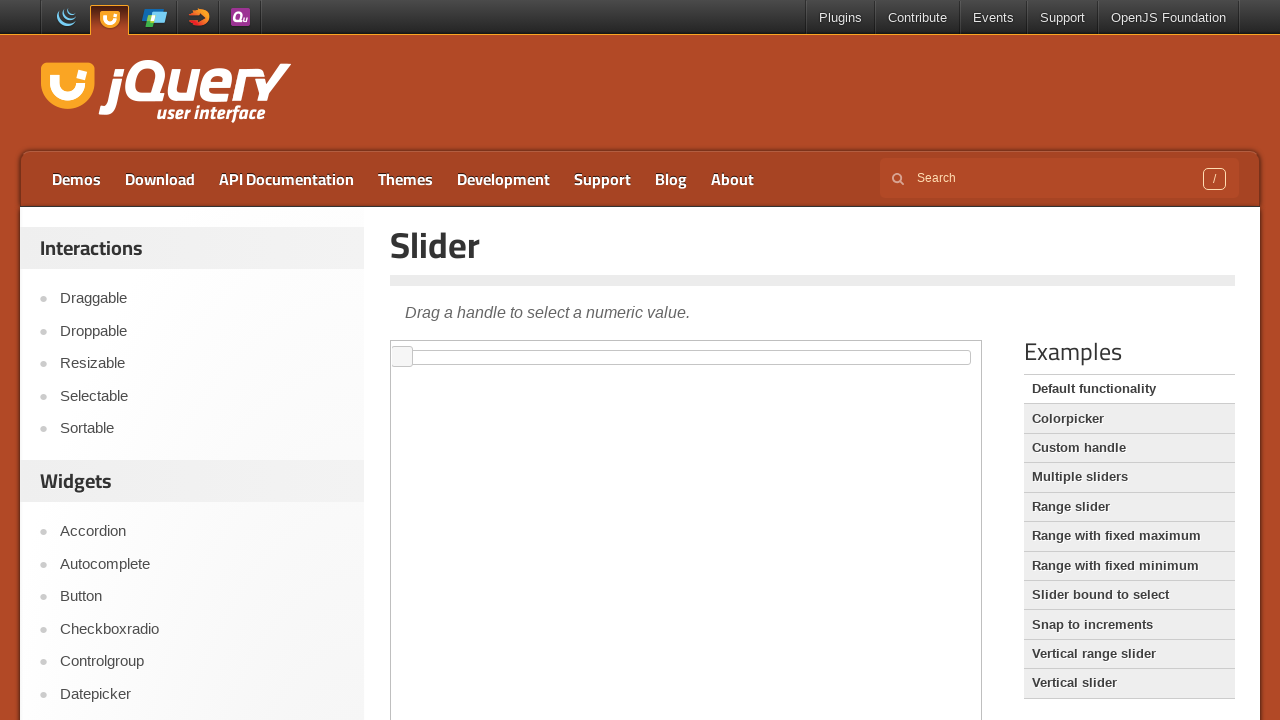

Slider handle became visible
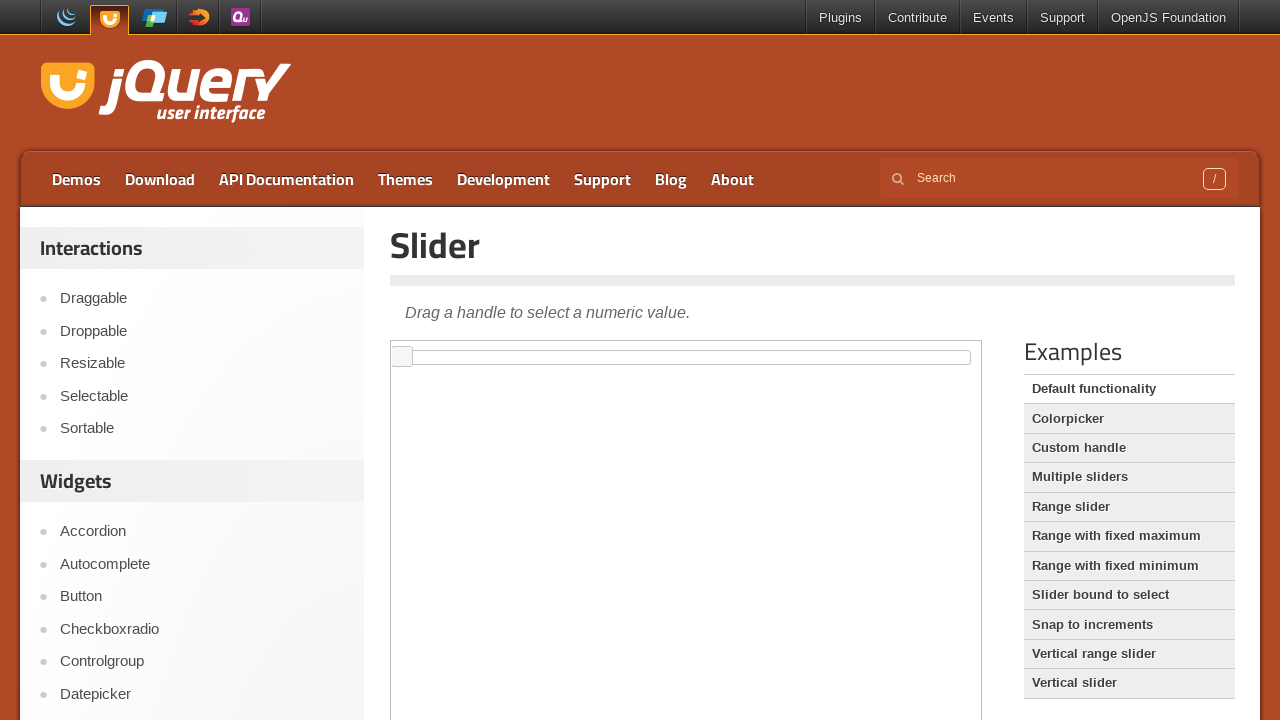

Dragged slider handle forward (right) by 100 pixels along the x-axis at (493, 347)
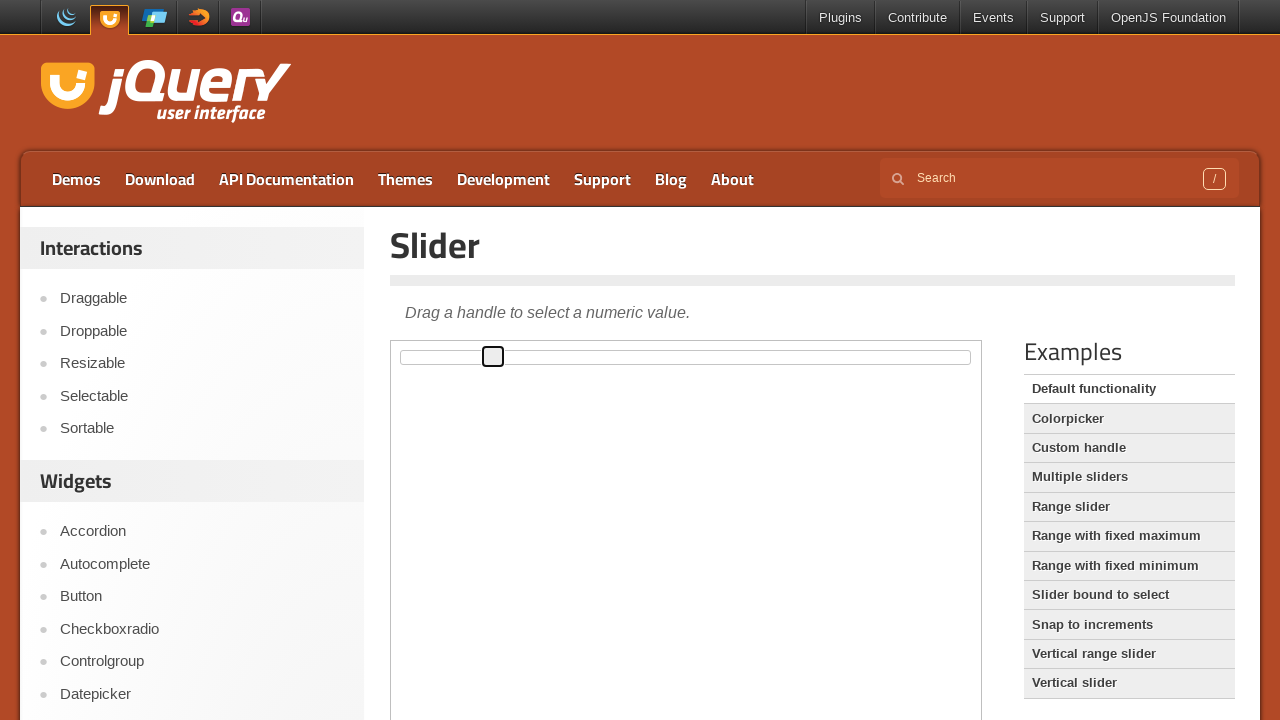

Waited 1000ms for slider animation to complete
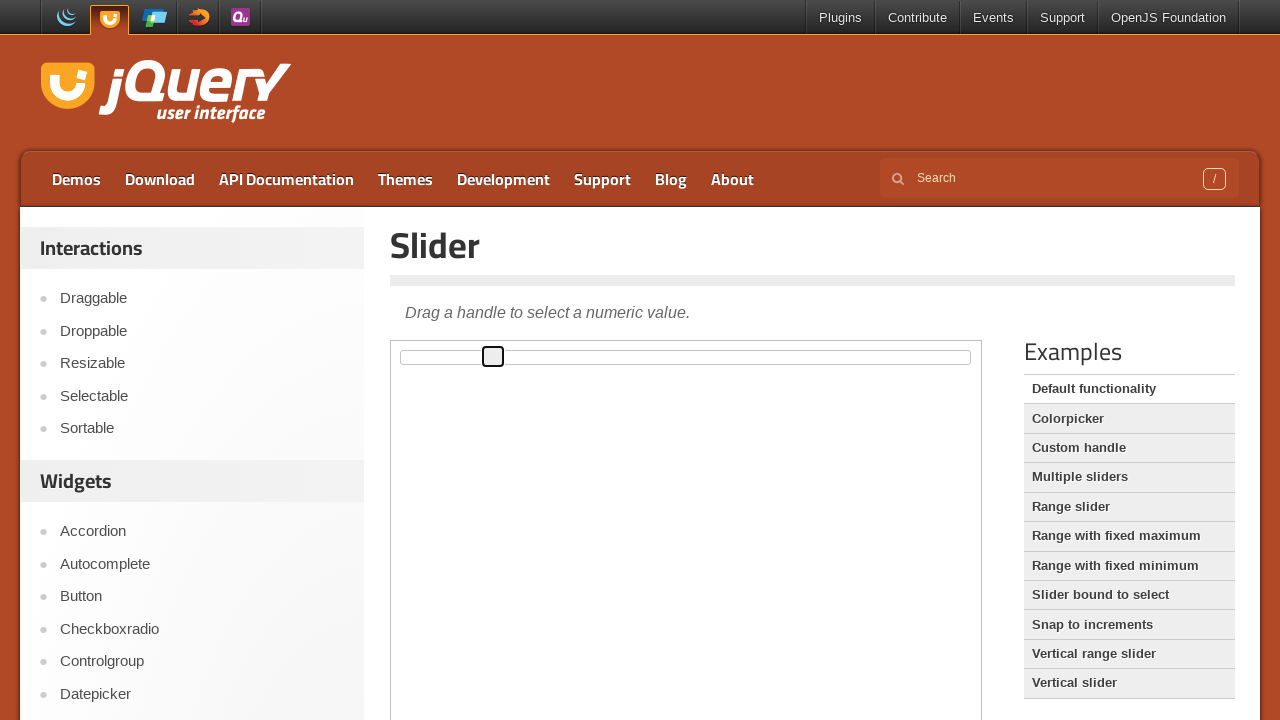

Dragged slider handle backward (left) by 50 pixels along the x-axis at (434, 347)
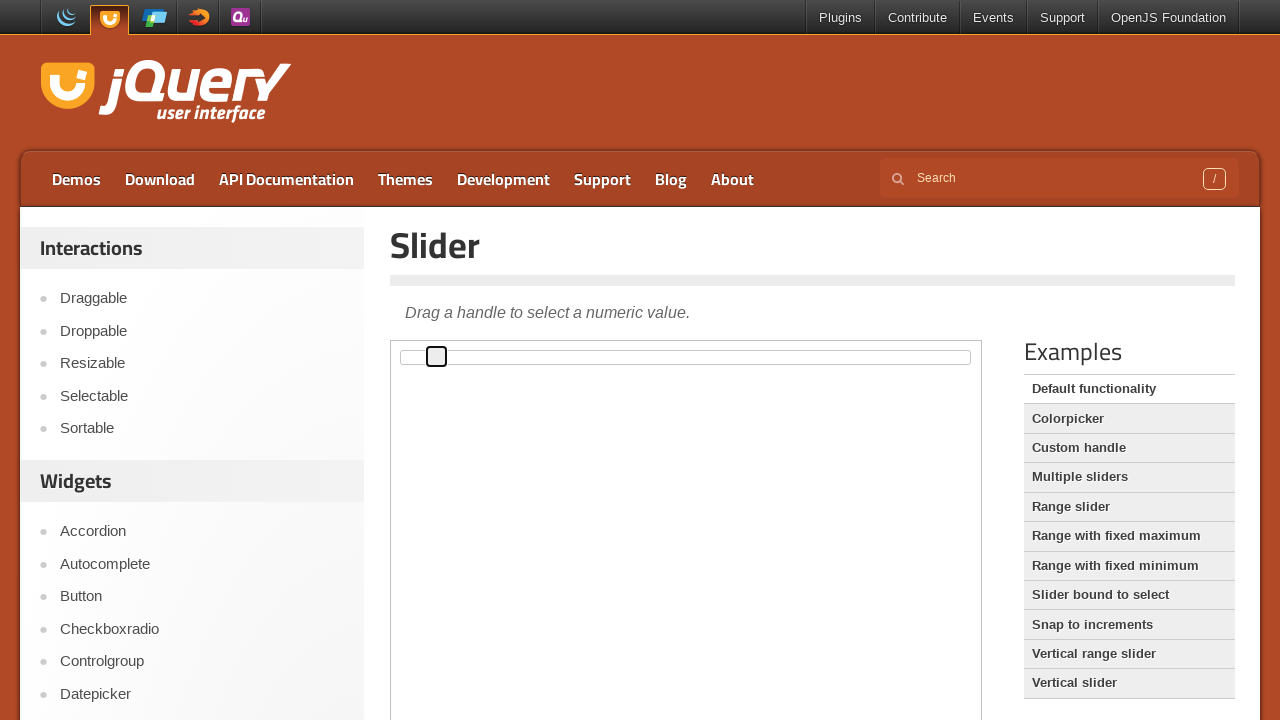

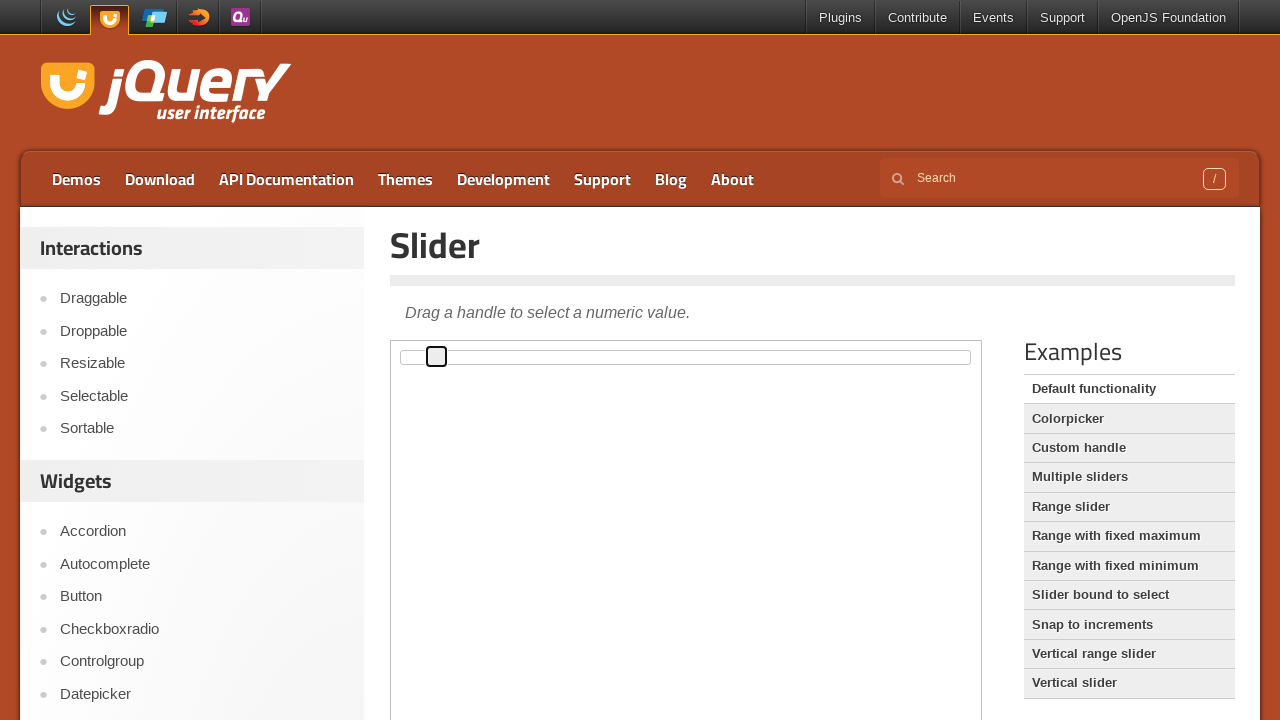